Tests browser window switching functionality by clicking a button to open a new window, switching between multiple windows, and then clicking another tab to open separate windows.

Starting URL: https://demo.automationtesting.in/Windows.html

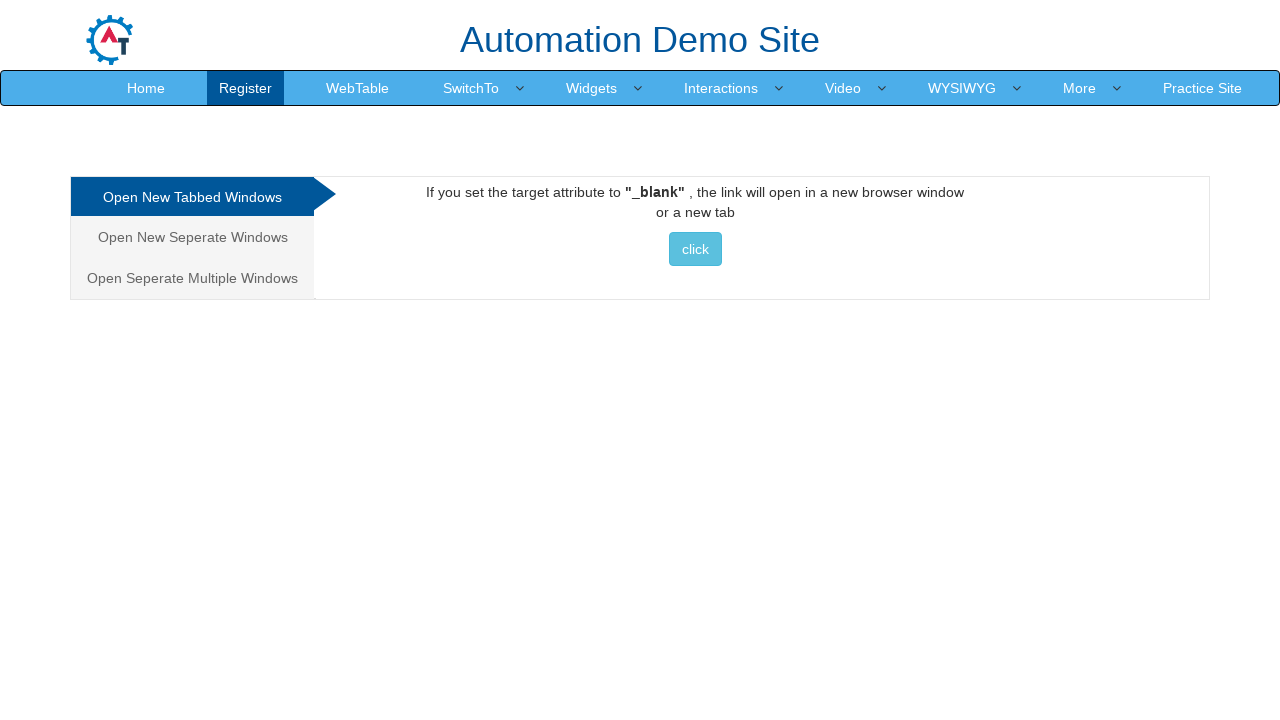

Page loaded with domcontentloaded state
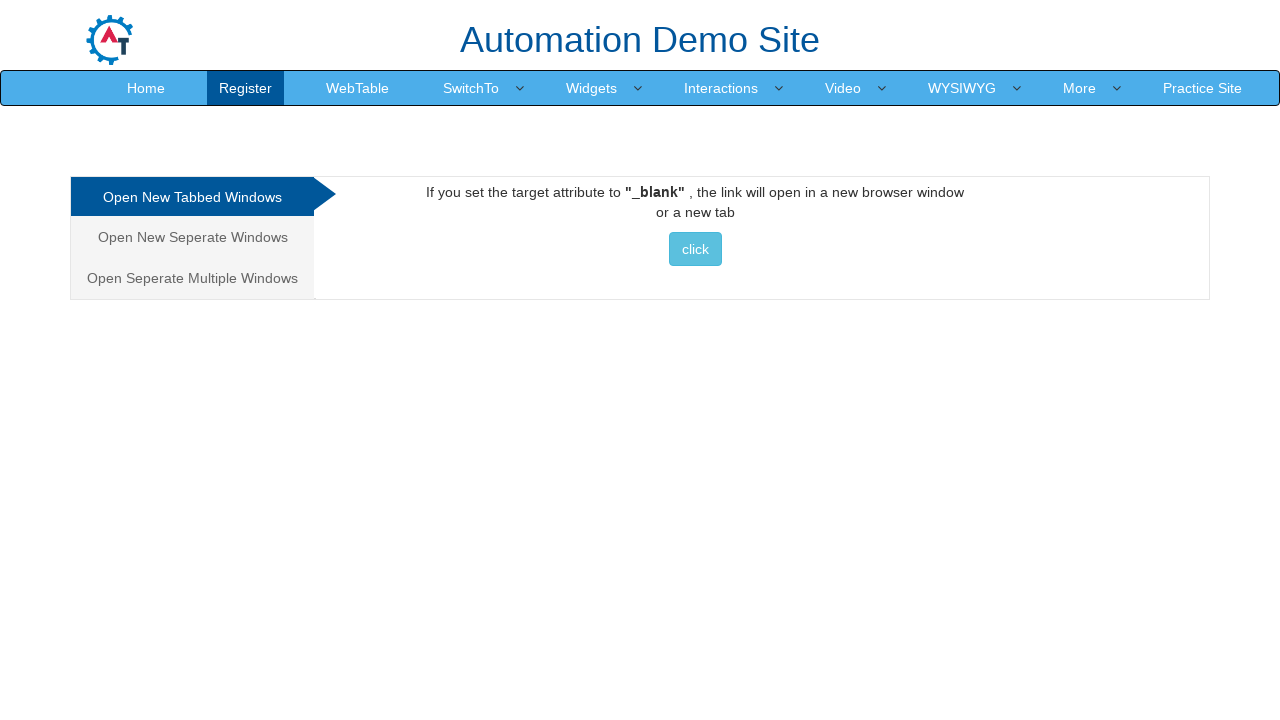

Clicked button to open a new window at (695, 249) on xpath=//*[contains(text(),'click')]
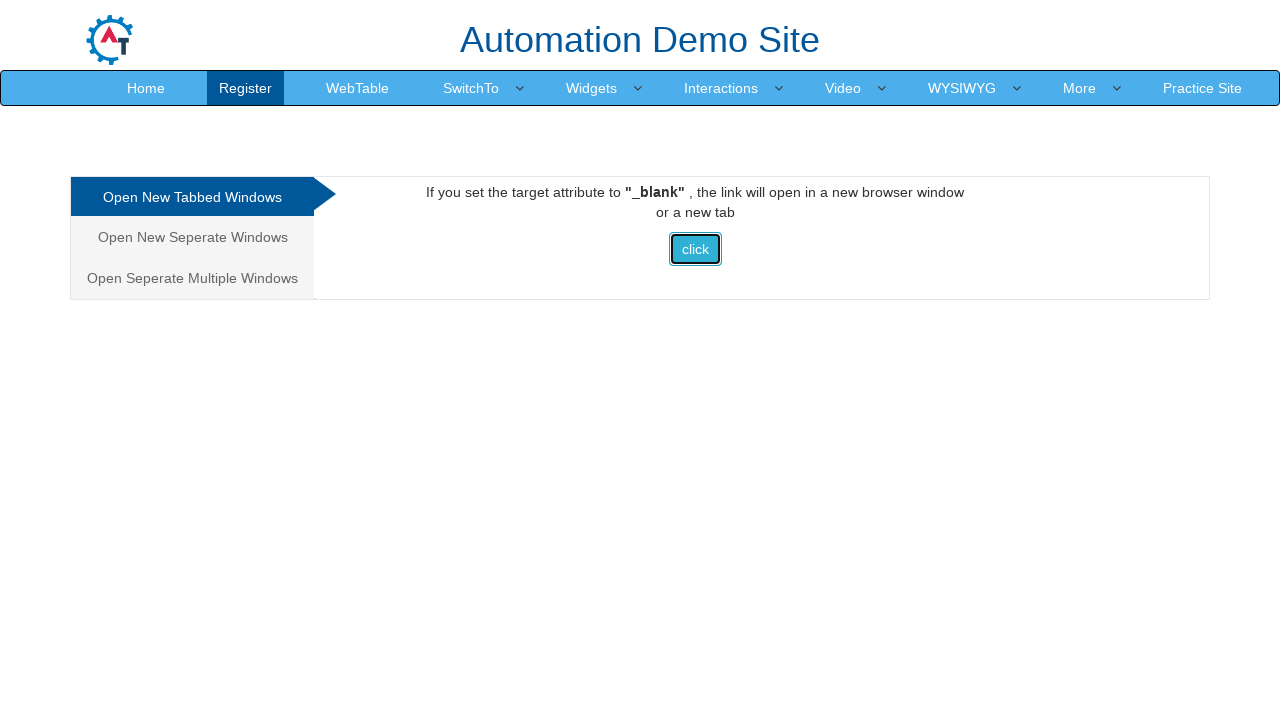

Waited 2 seconds for new window to open
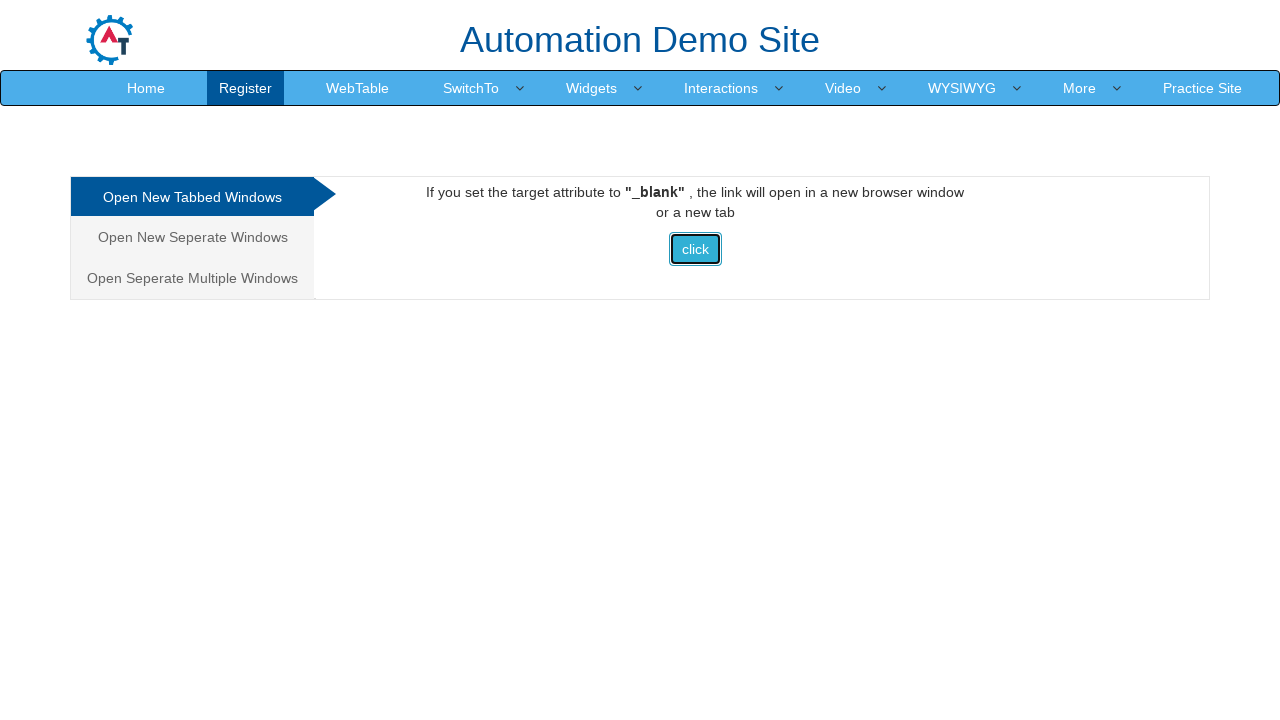

Retrieved all open pages/windows - total: 2
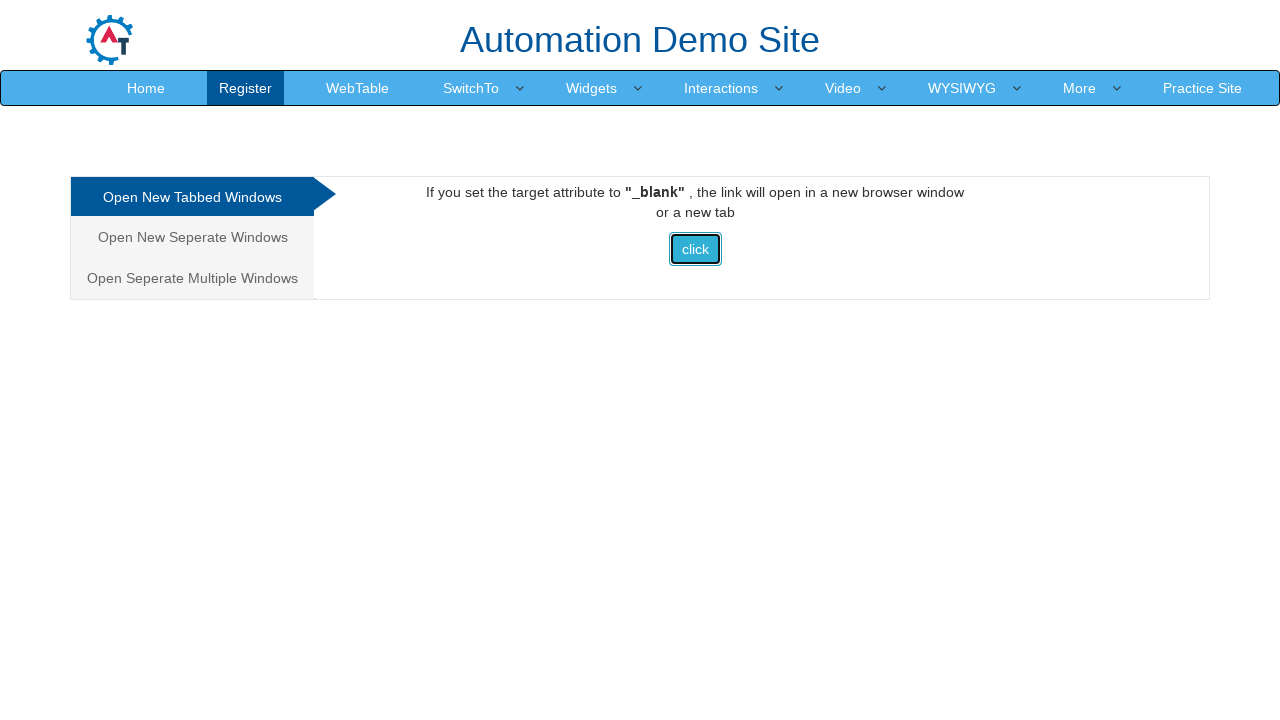

Printed all window titles for verification
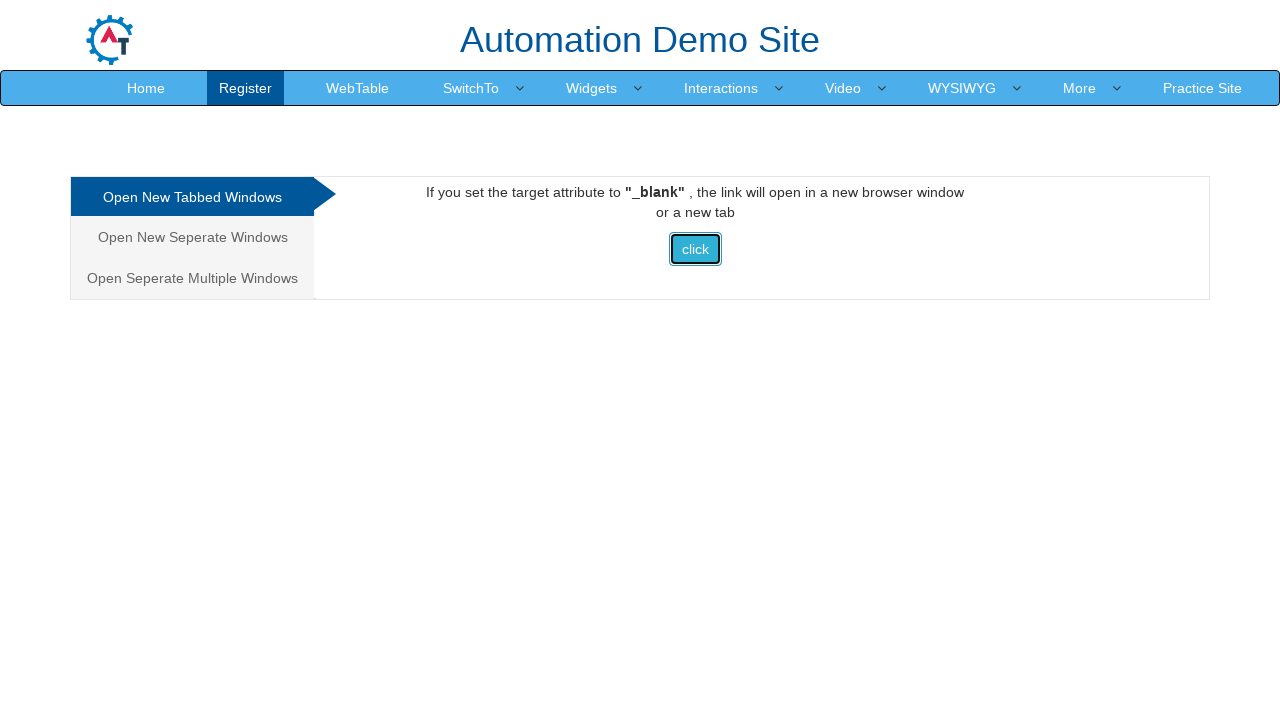

Switched to parent window (first page)
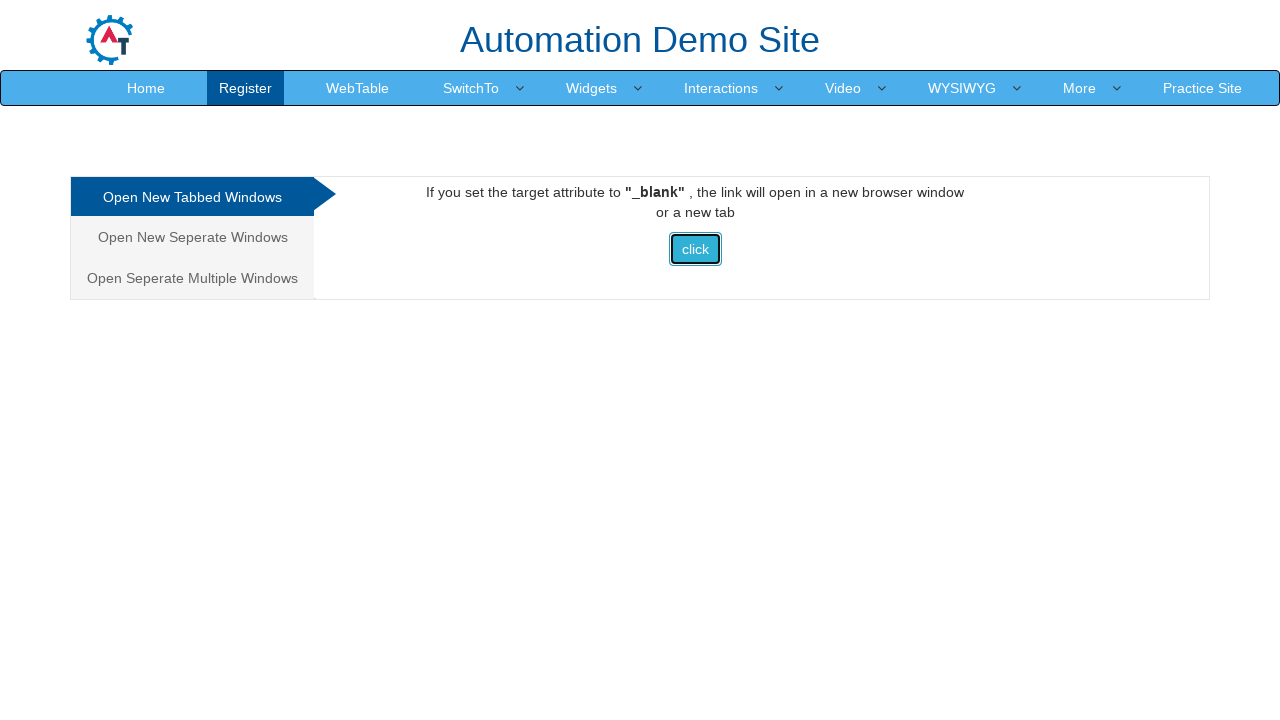

Verified we are on the correct parent window with title containing 'Frames & windows'
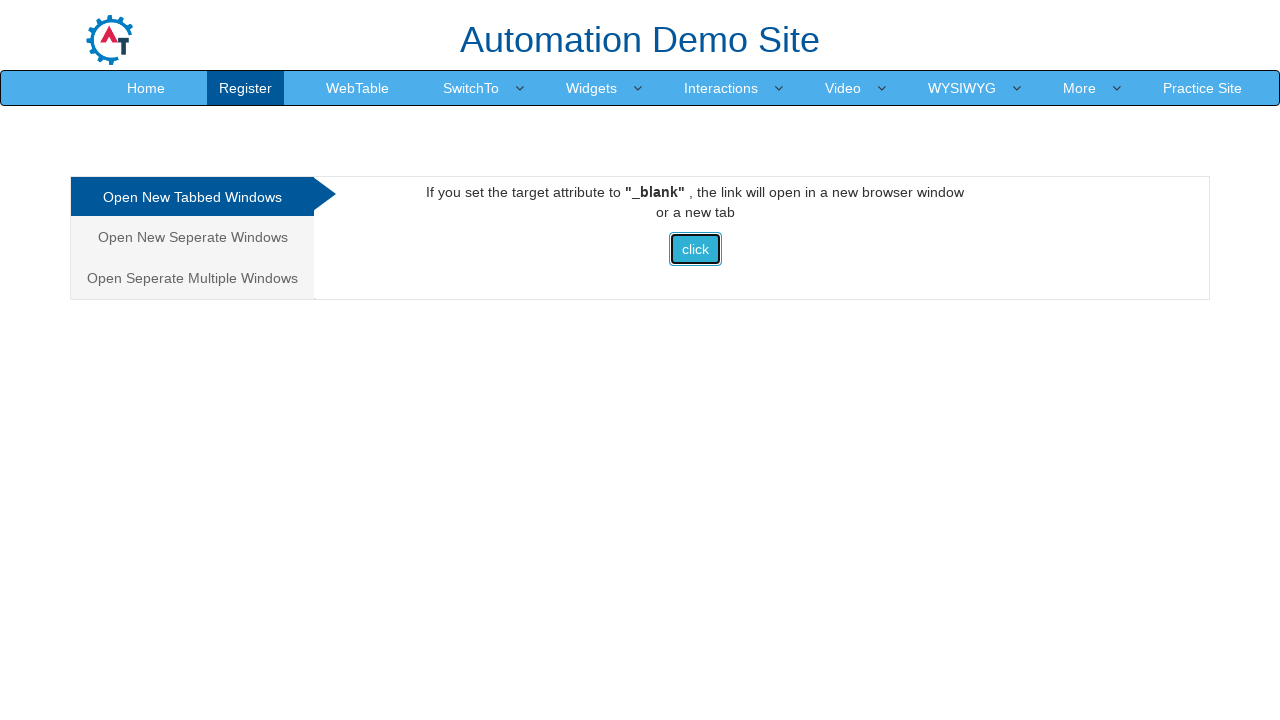

Clicked on 'Open New Seperate Windows' tab at (192, 237) on xpath=//*[text()='Open New Seperate Windows']
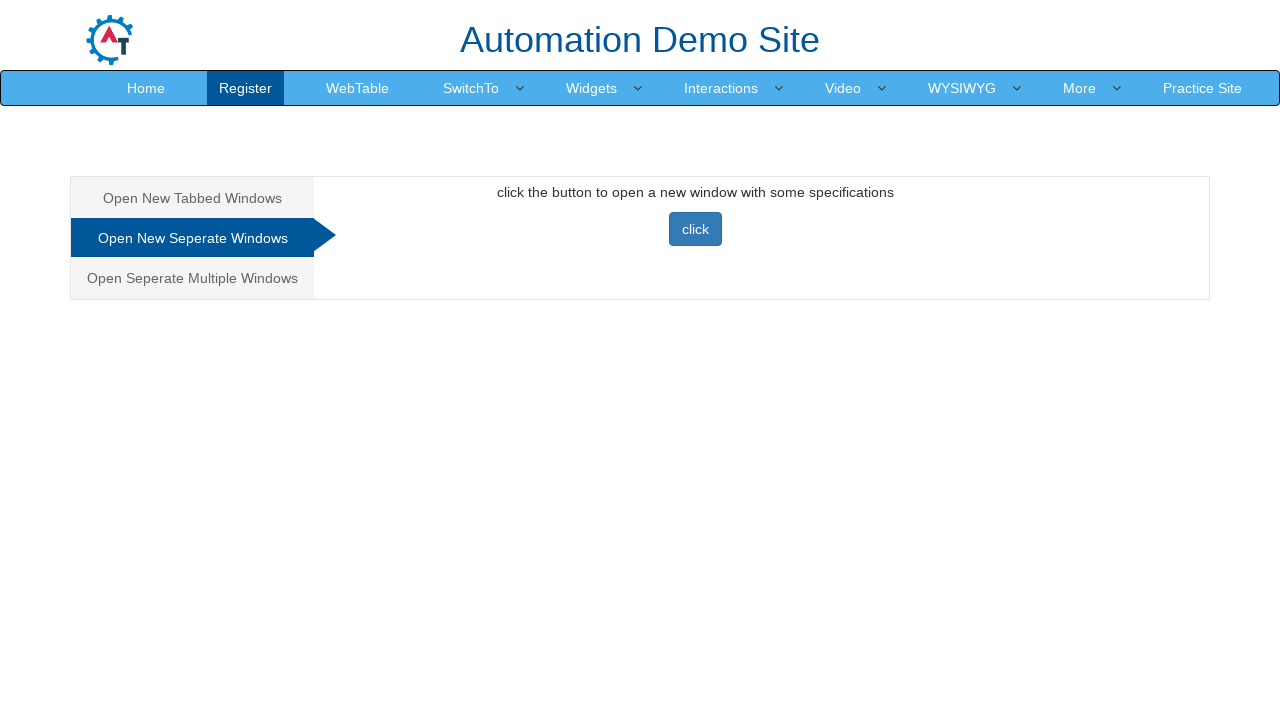

Waited 2 seconds for tab action to complete
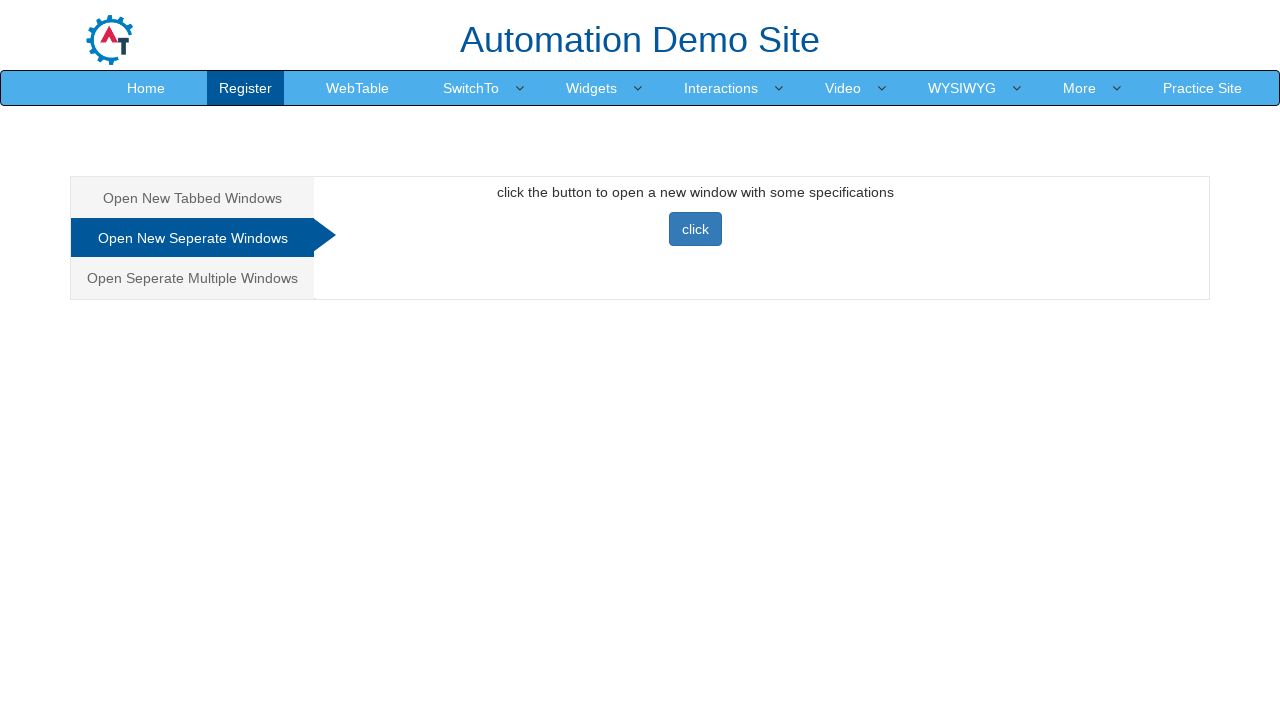

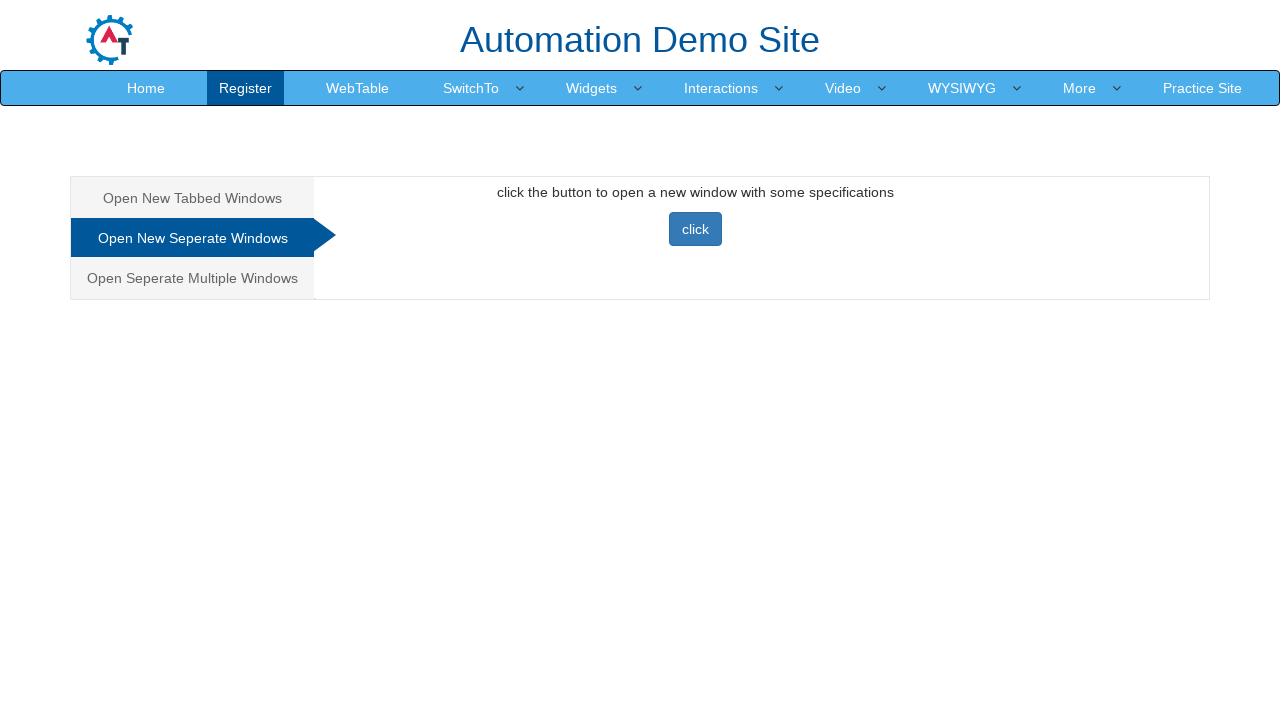